Demonstrates clicking on a login button element using CSS selector on a webshop page

Starting URL: https://danube-webshop.herokuapp.com/

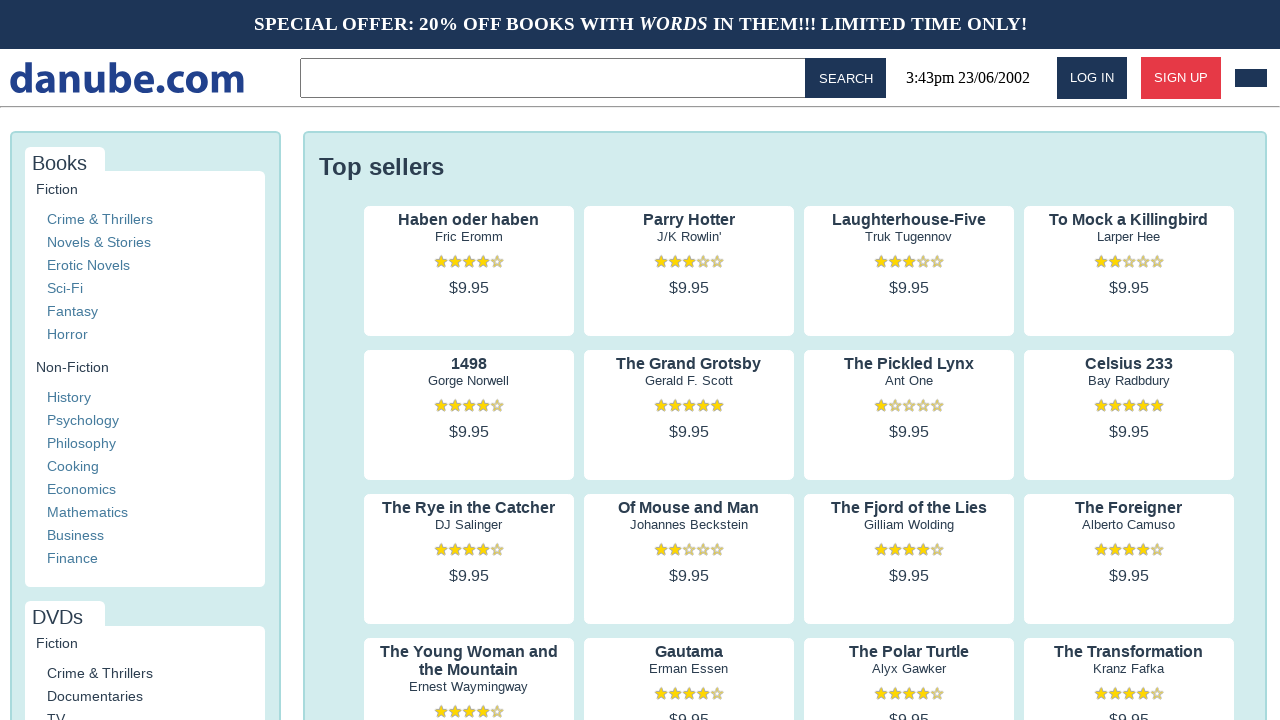

Clicked login button using CSS selector on Danube webshop page at (1092, 78) on #login
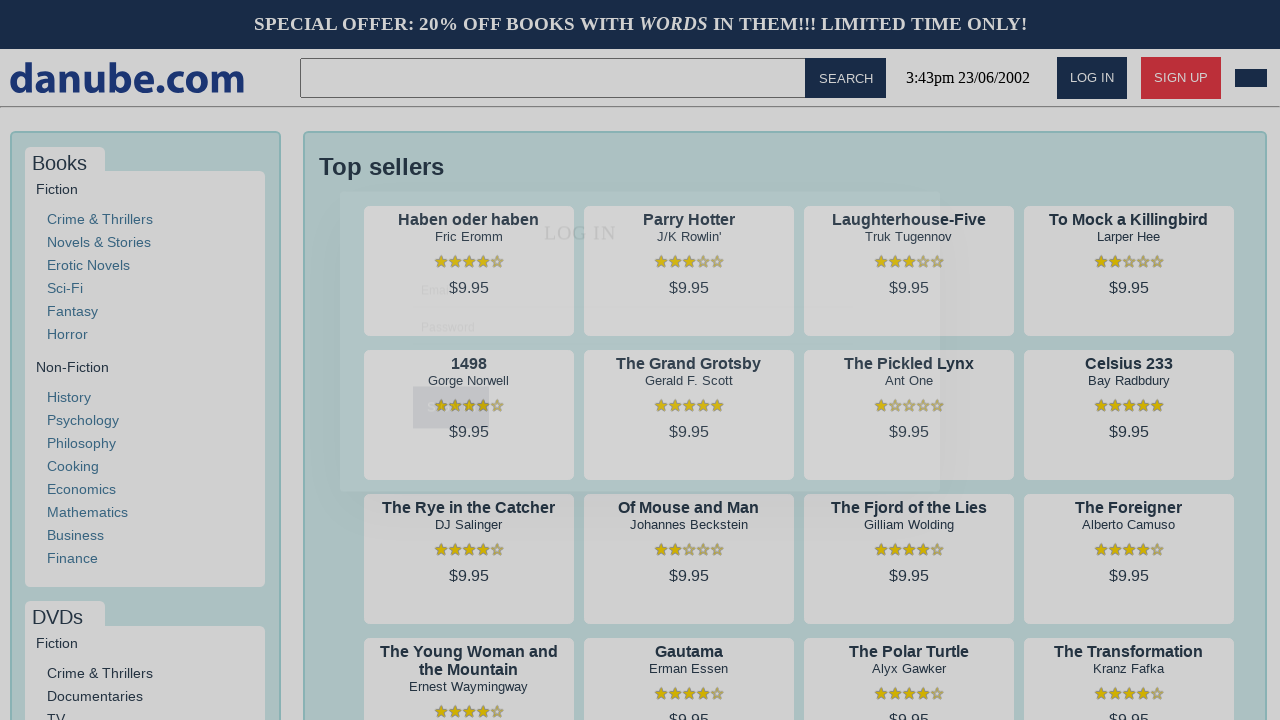

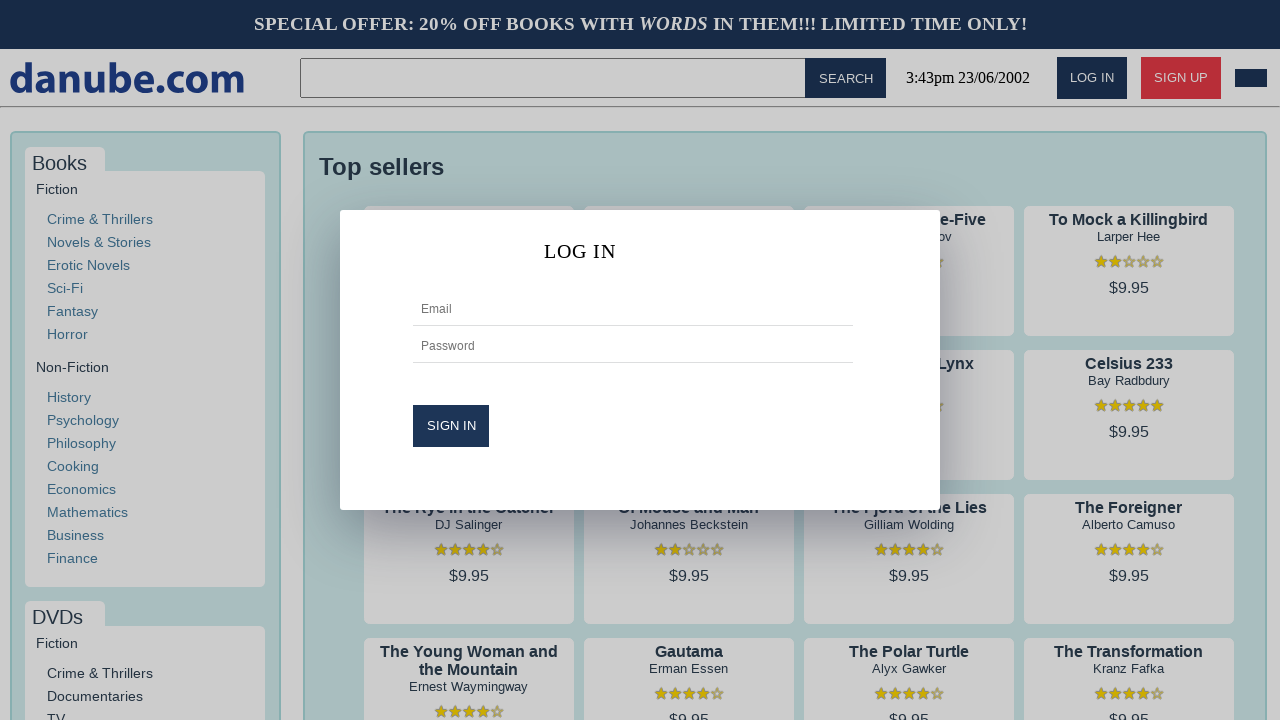